Tests JavaScript alert handling by clicking an alert button and accepting the alert dialog that appears

Starting URL: https://demoqa.com/alerts

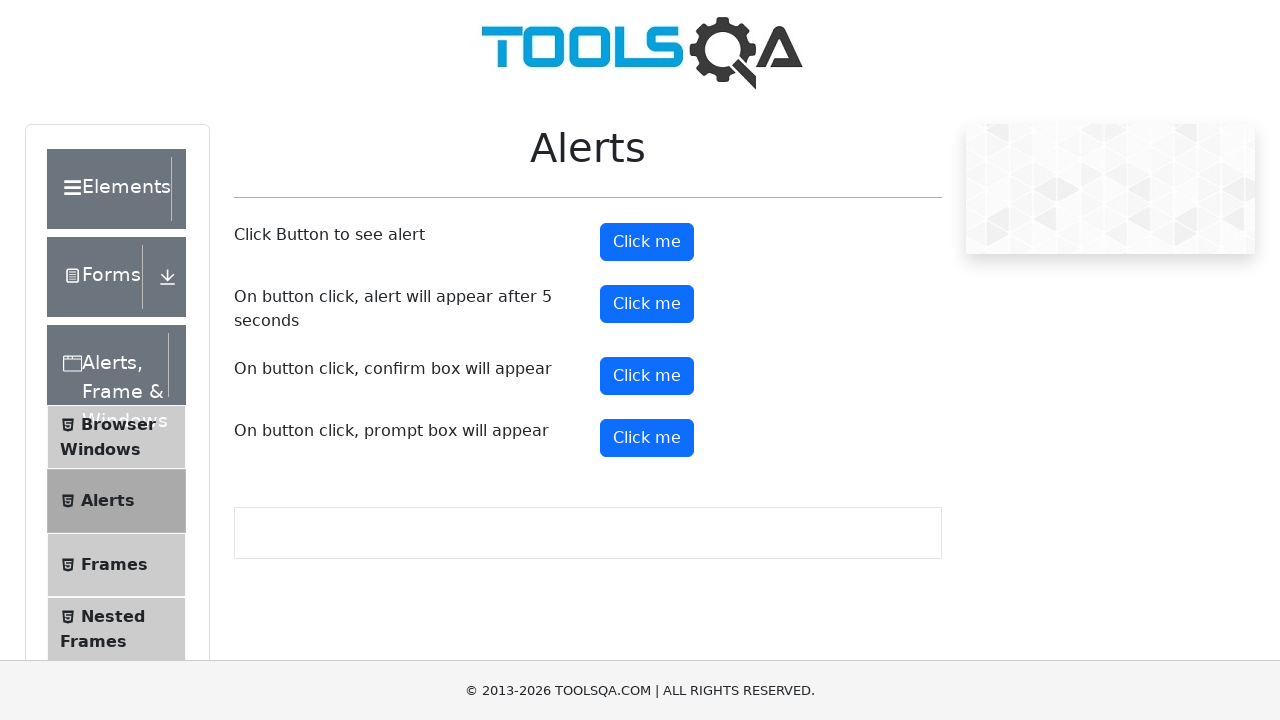

Set up dialog handler to accept alerts
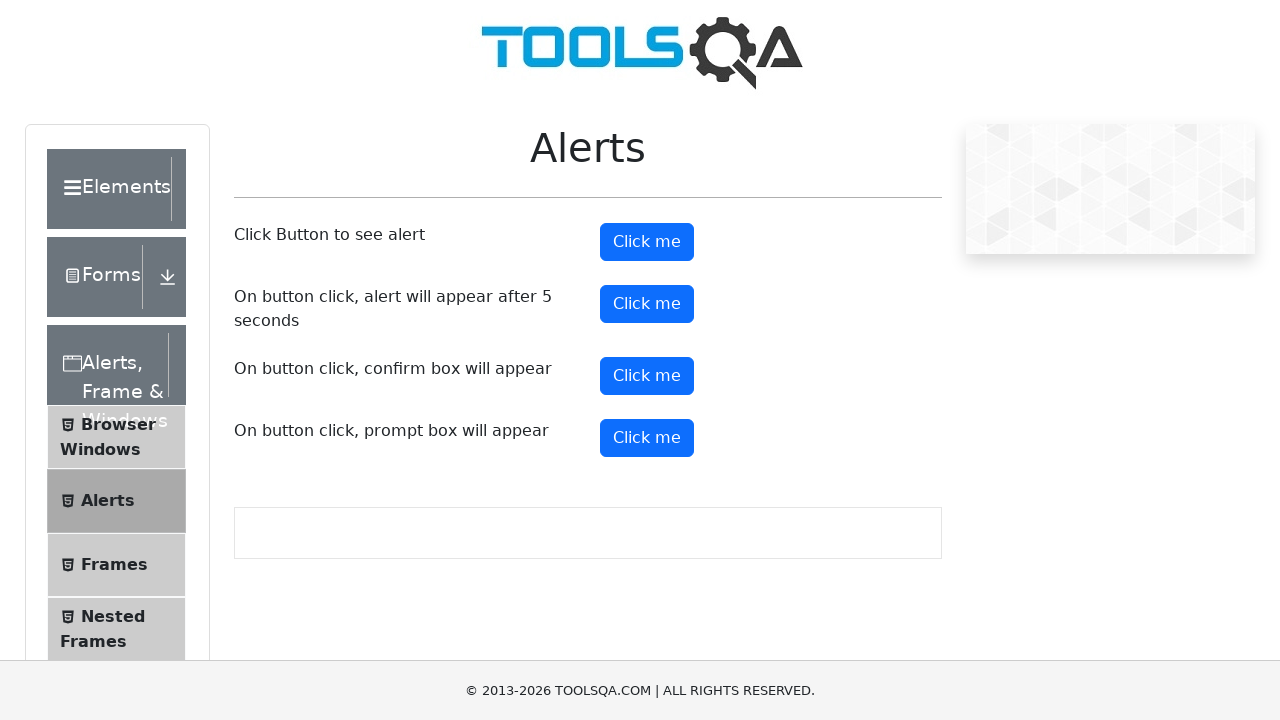

Clicked alert button to trigger JavaScript alert at (647, 242) on #alertButton
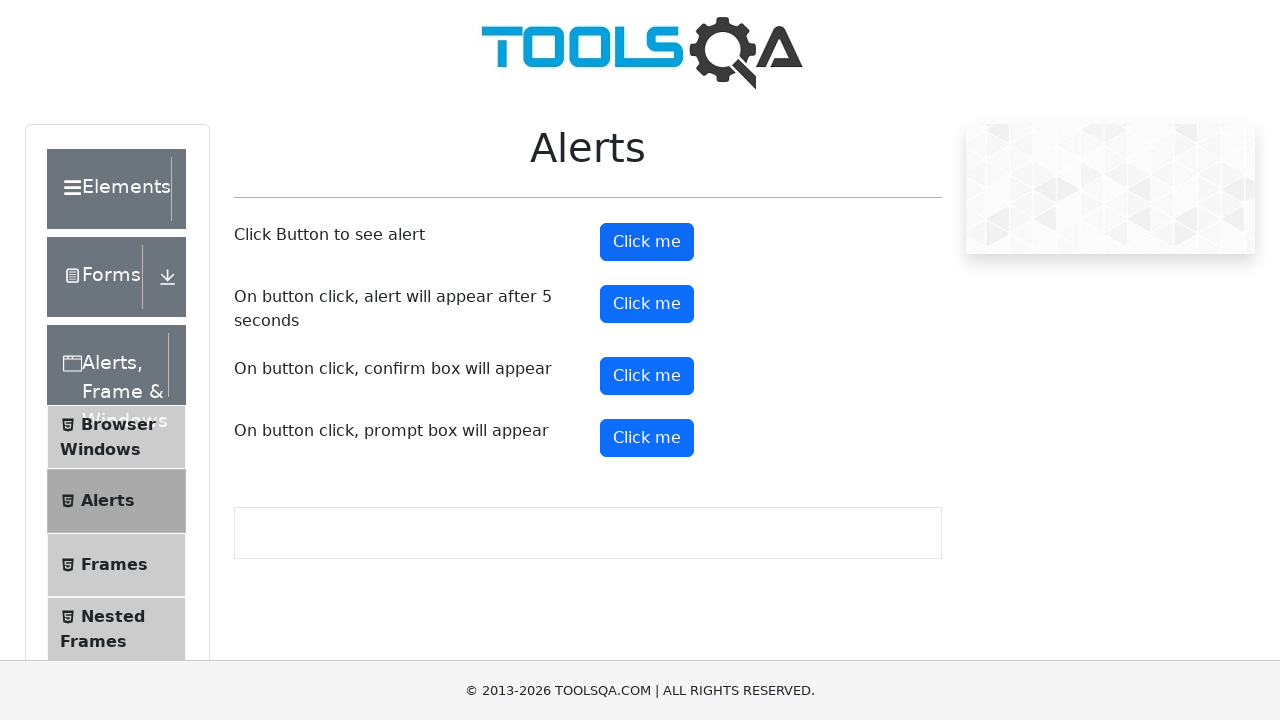

Waited for alert to be processed
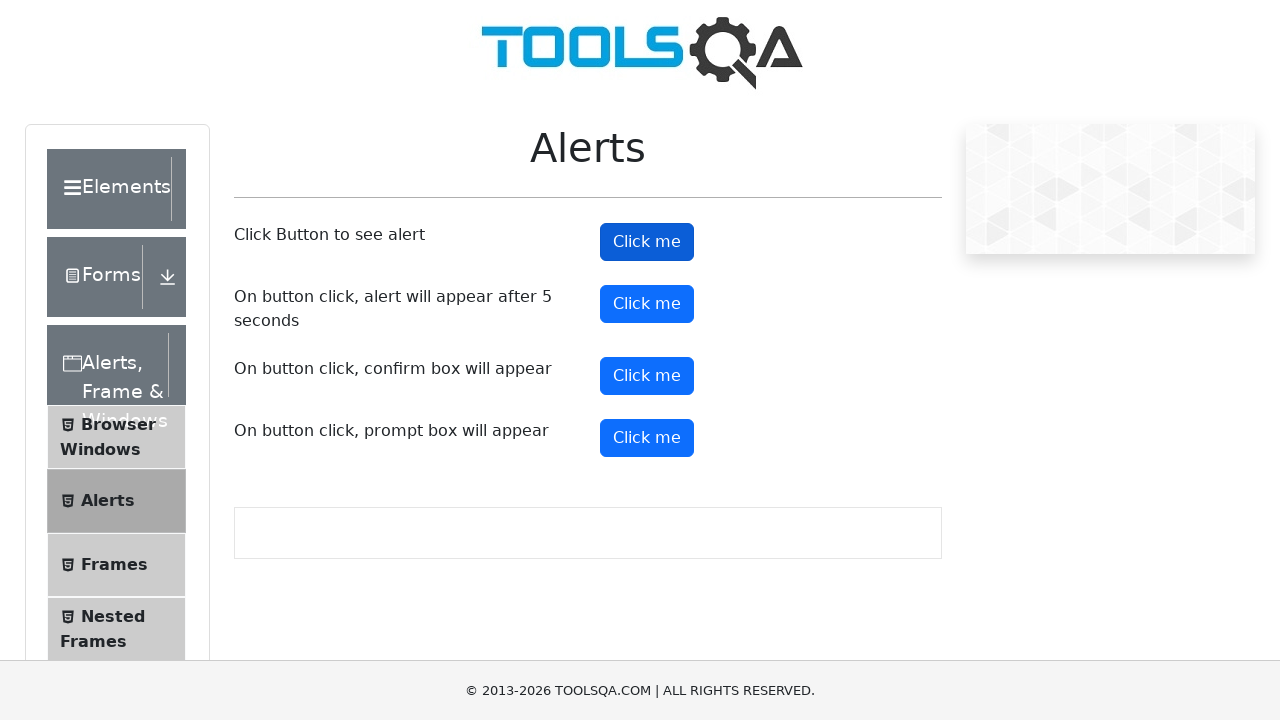

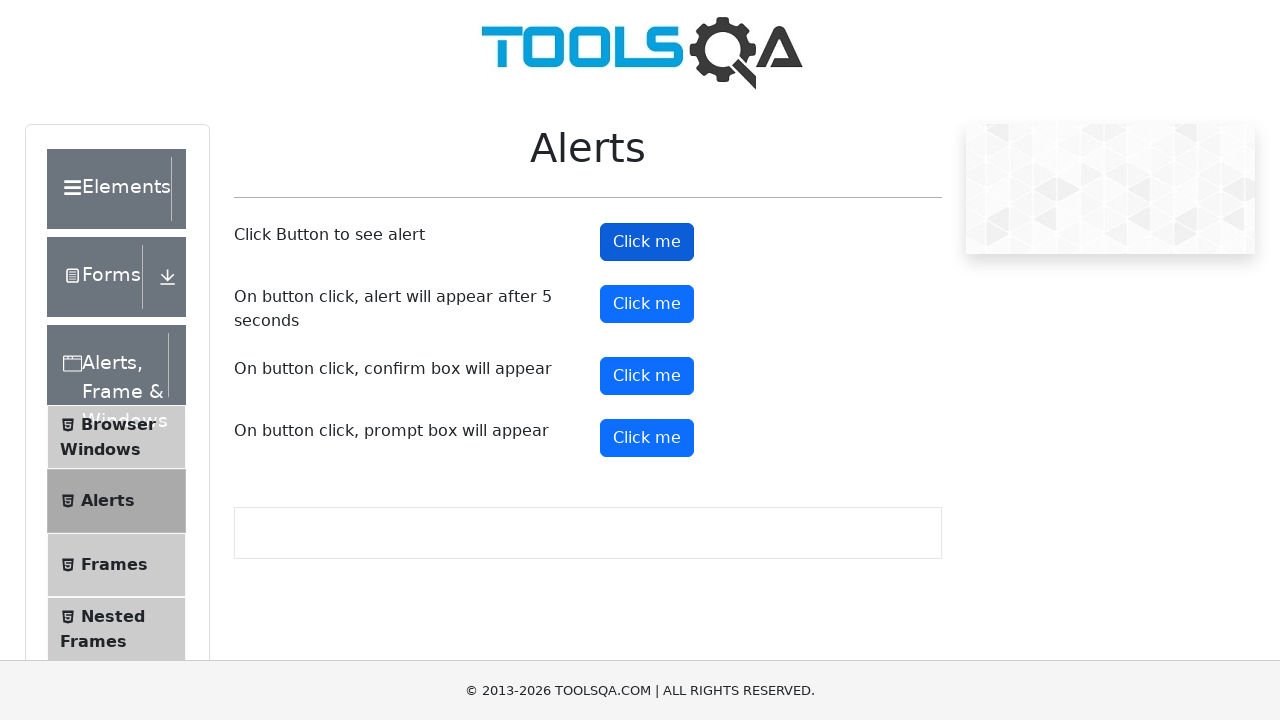